Tests that selecting 'Fruits' category filters items and updates the URL with the correct category parameter

Starting URL: https://agular-test-shop-cb70d.firebaseapp.com/

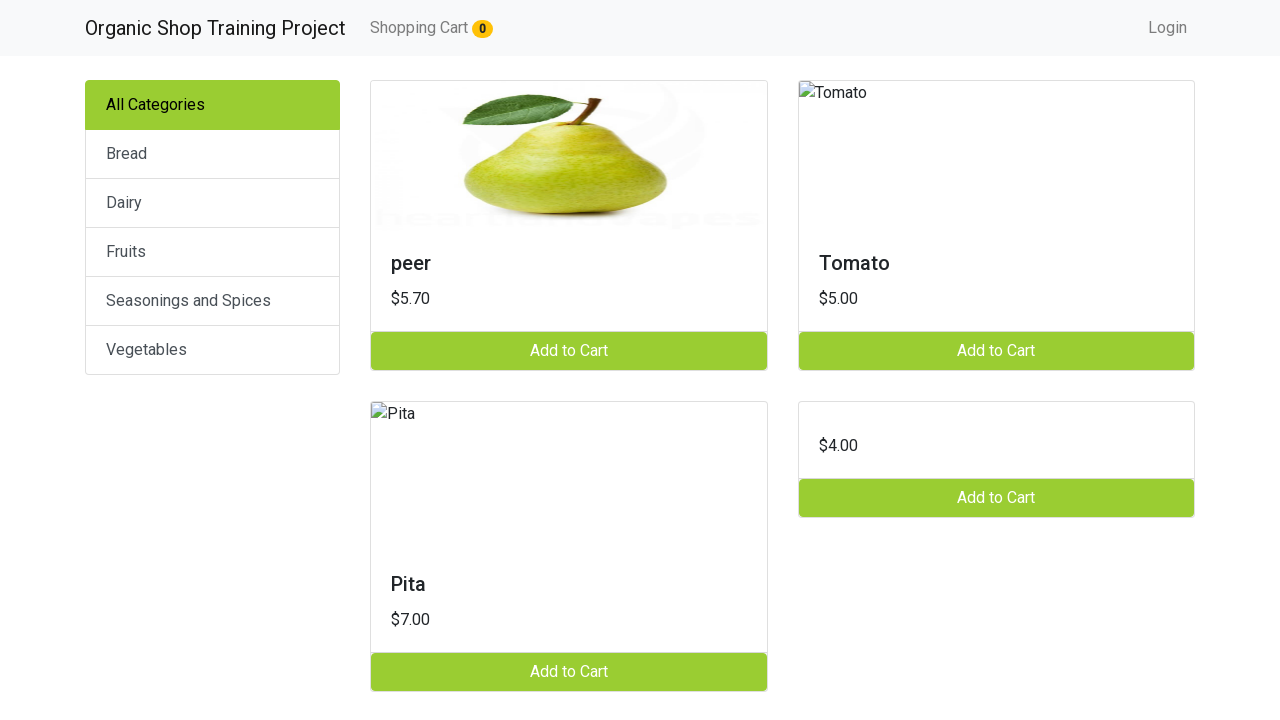

Clicked on 'Fruits' category link at (212, 252) on text=Fruits
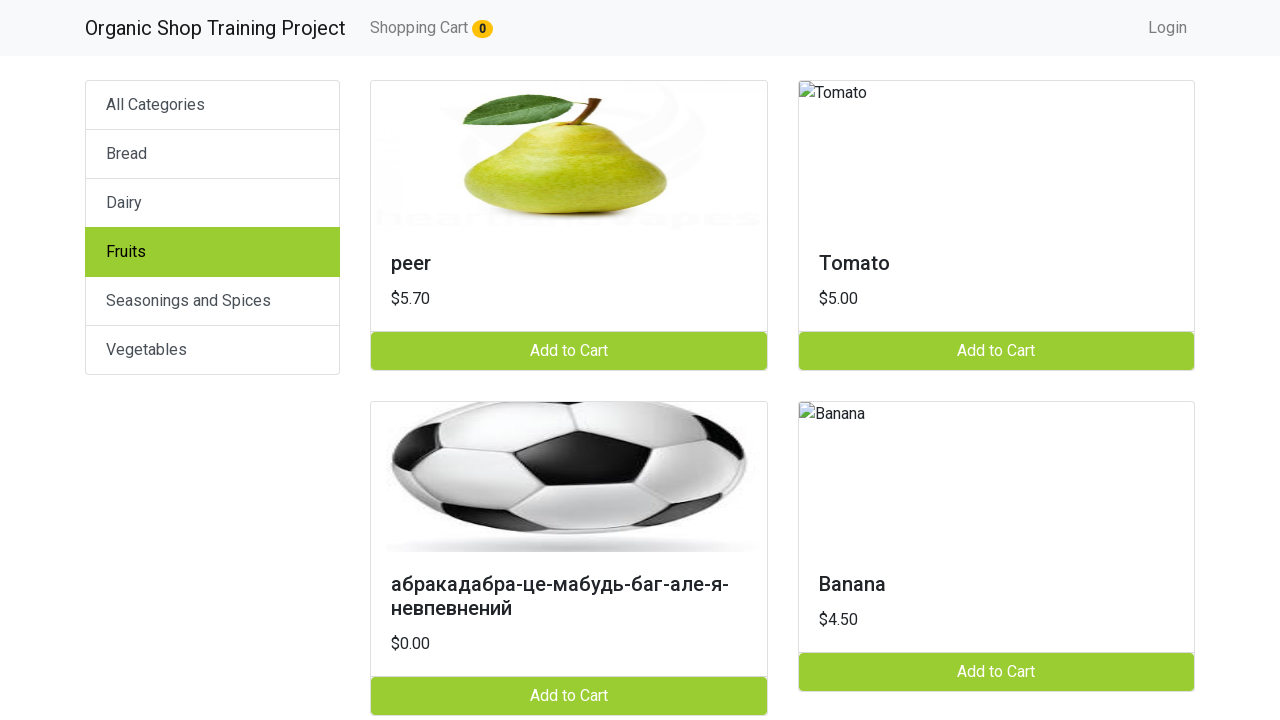

Navigation completed and URL updated with category=fruits parameter
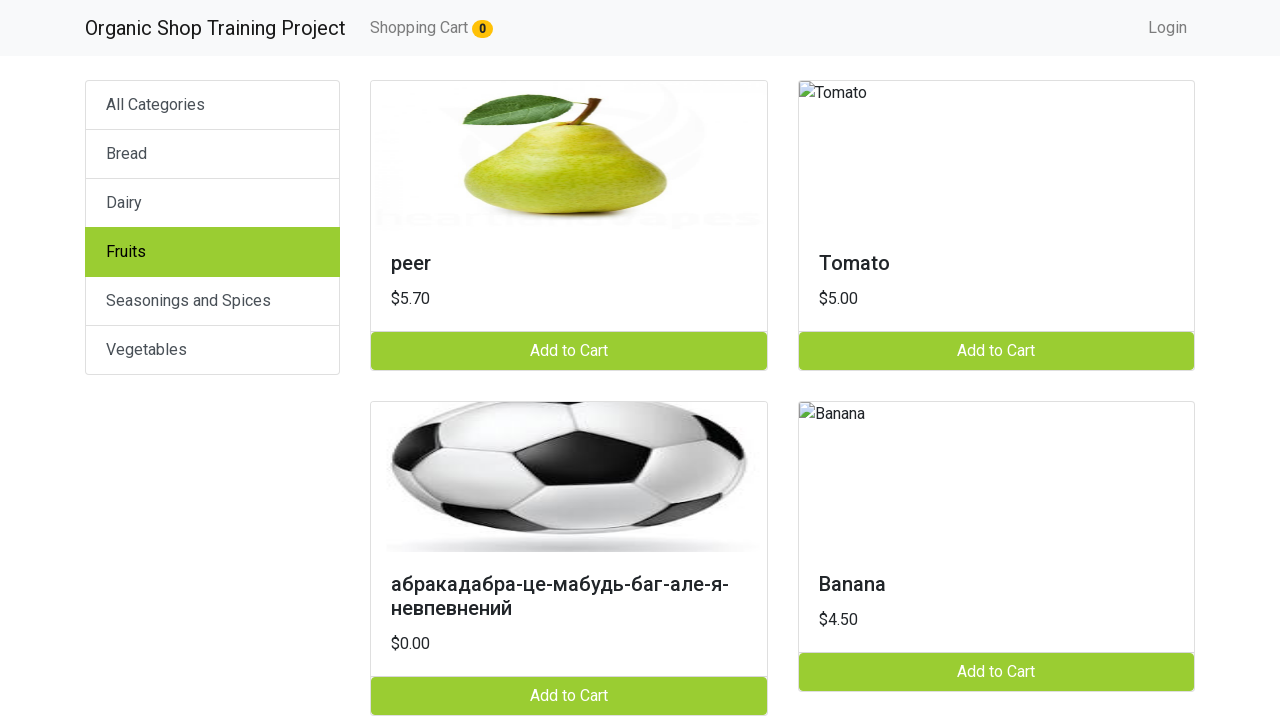

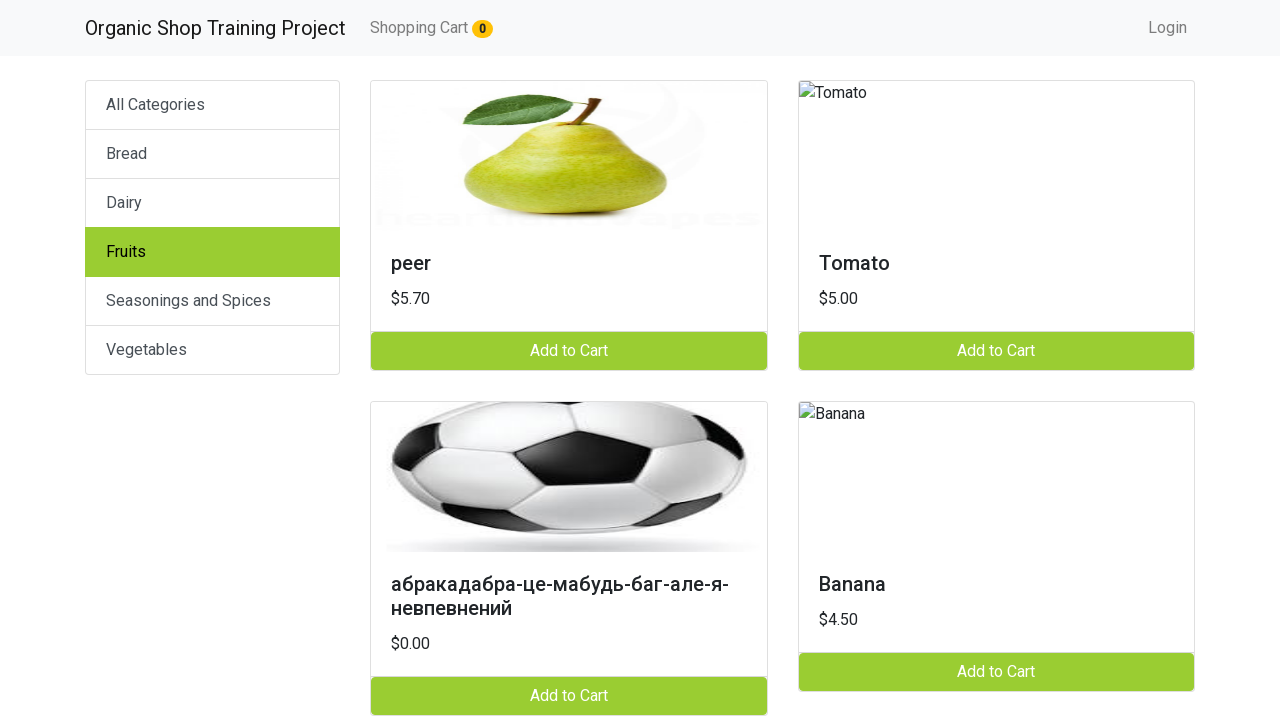